Navigates to the OXO website, maximizes the browser window, waits for the page to load, and accepts an alert dialog if present.

Starting URL: https://www.oxo.com

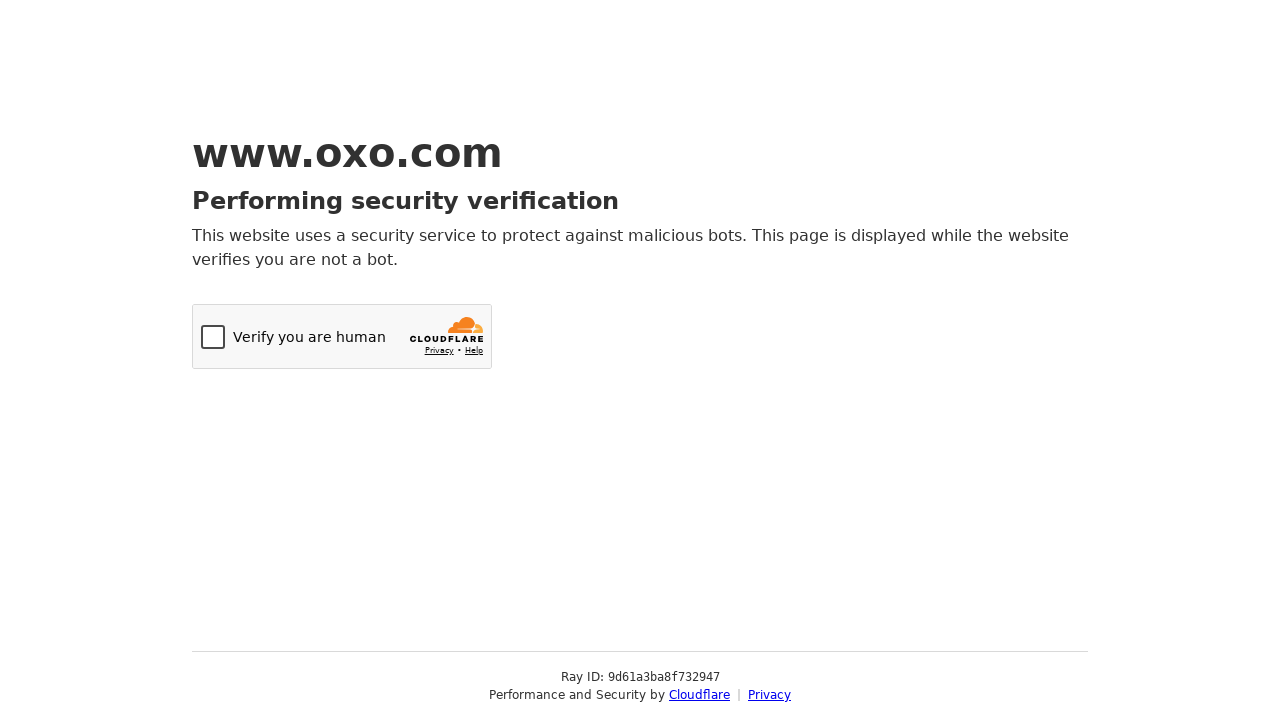

Navigated to OXO website (https://www.oxo.com)
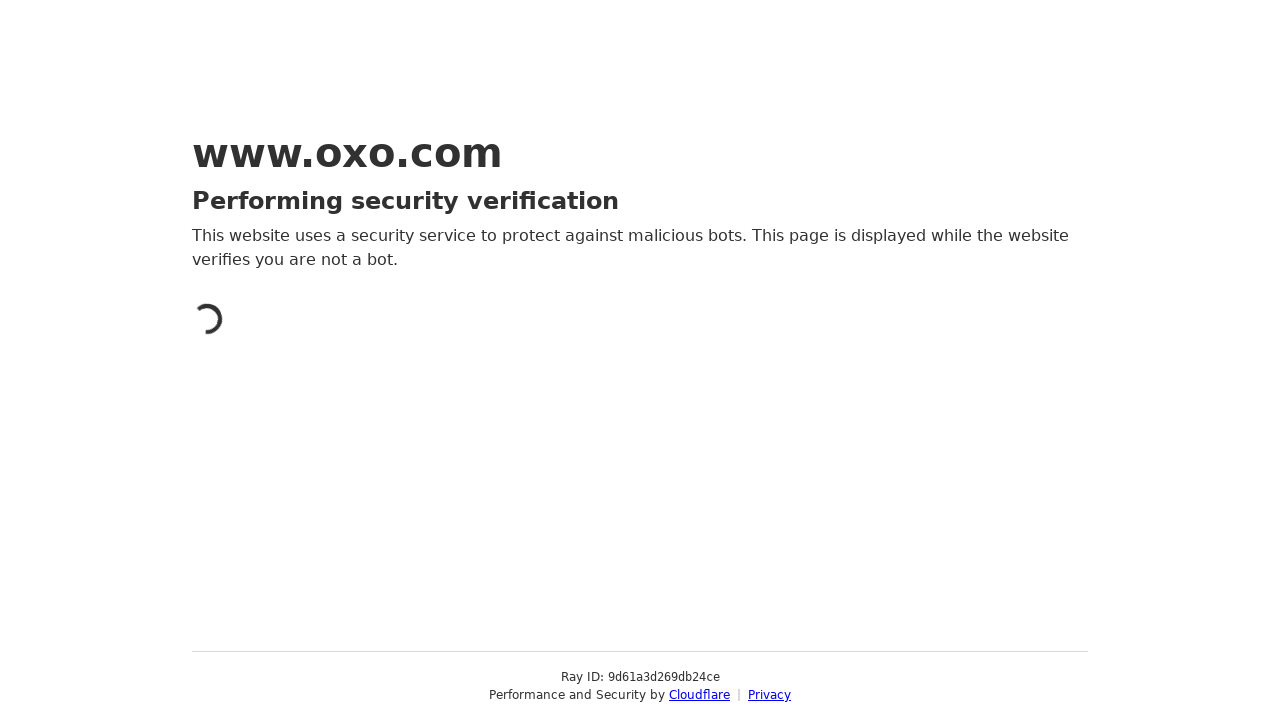

Maximized browser window to 1920x1080
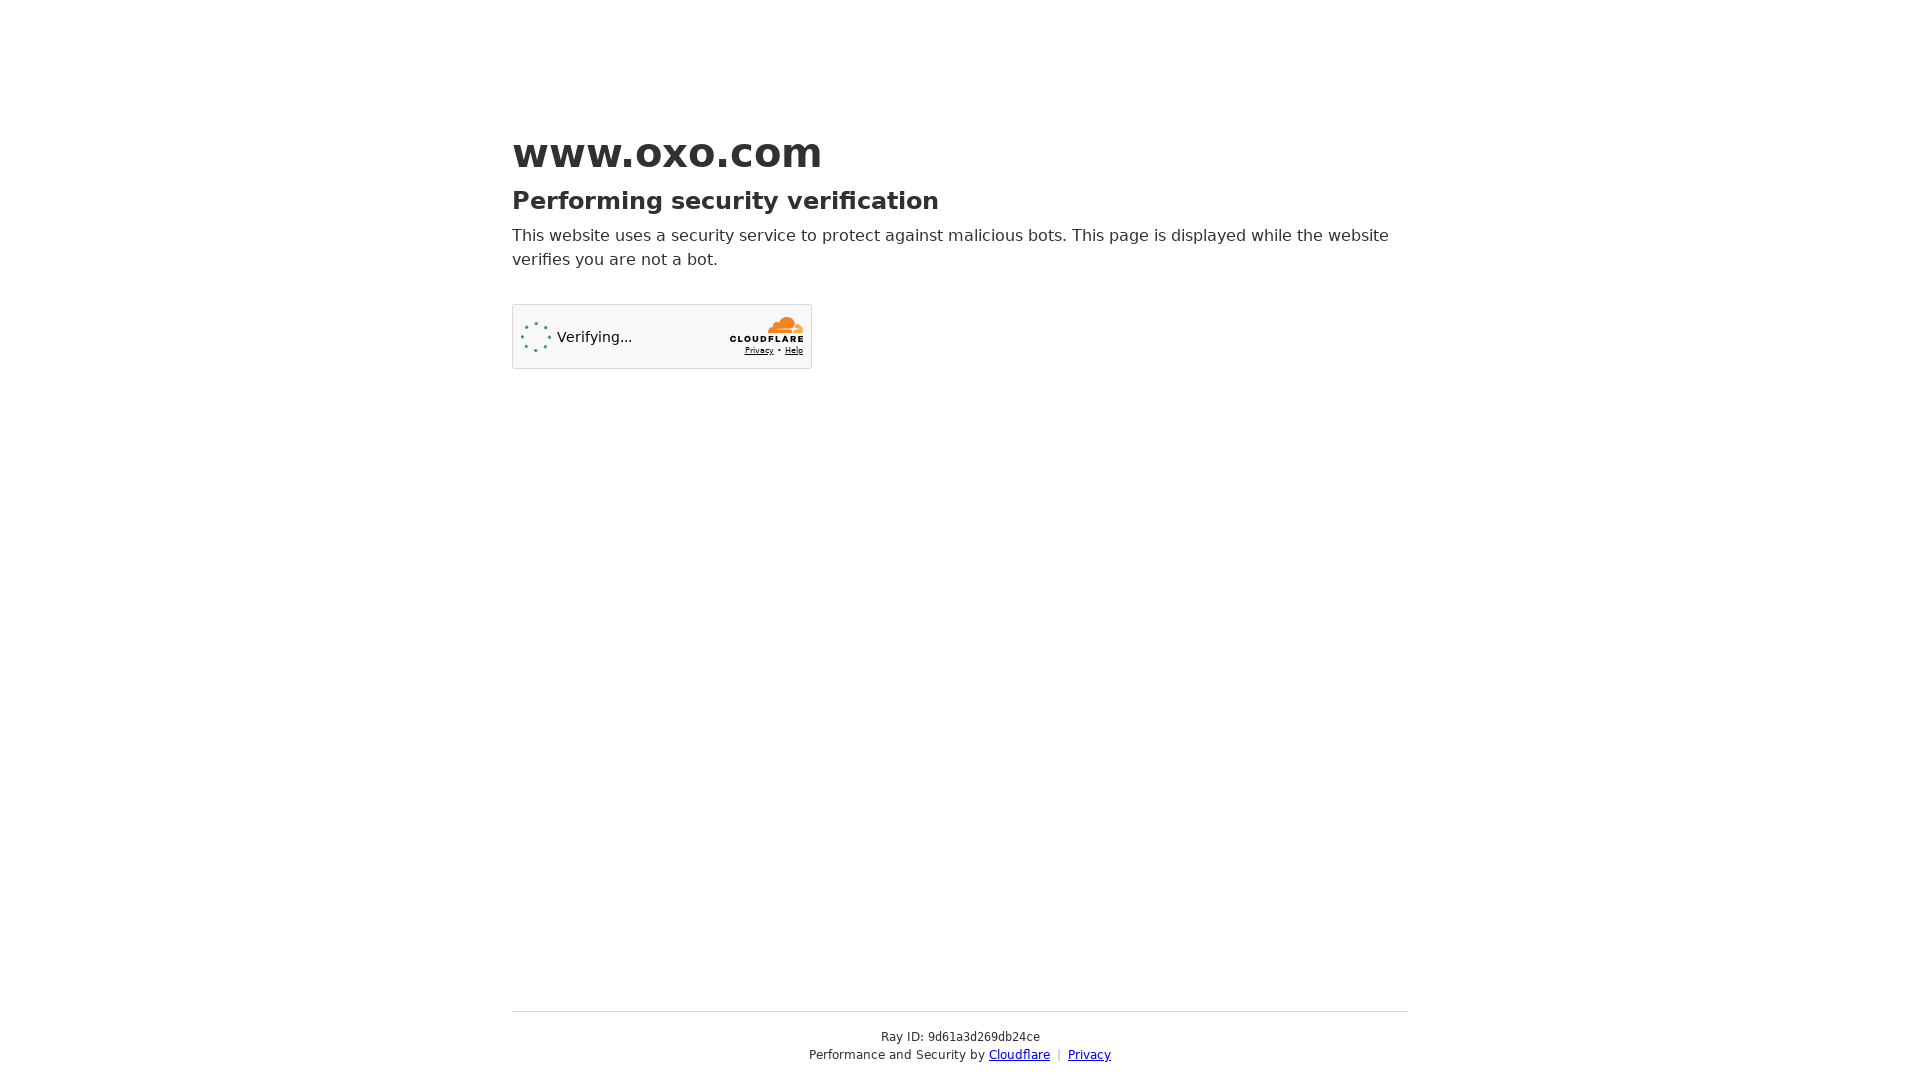

Waited 5 seconds for page to load
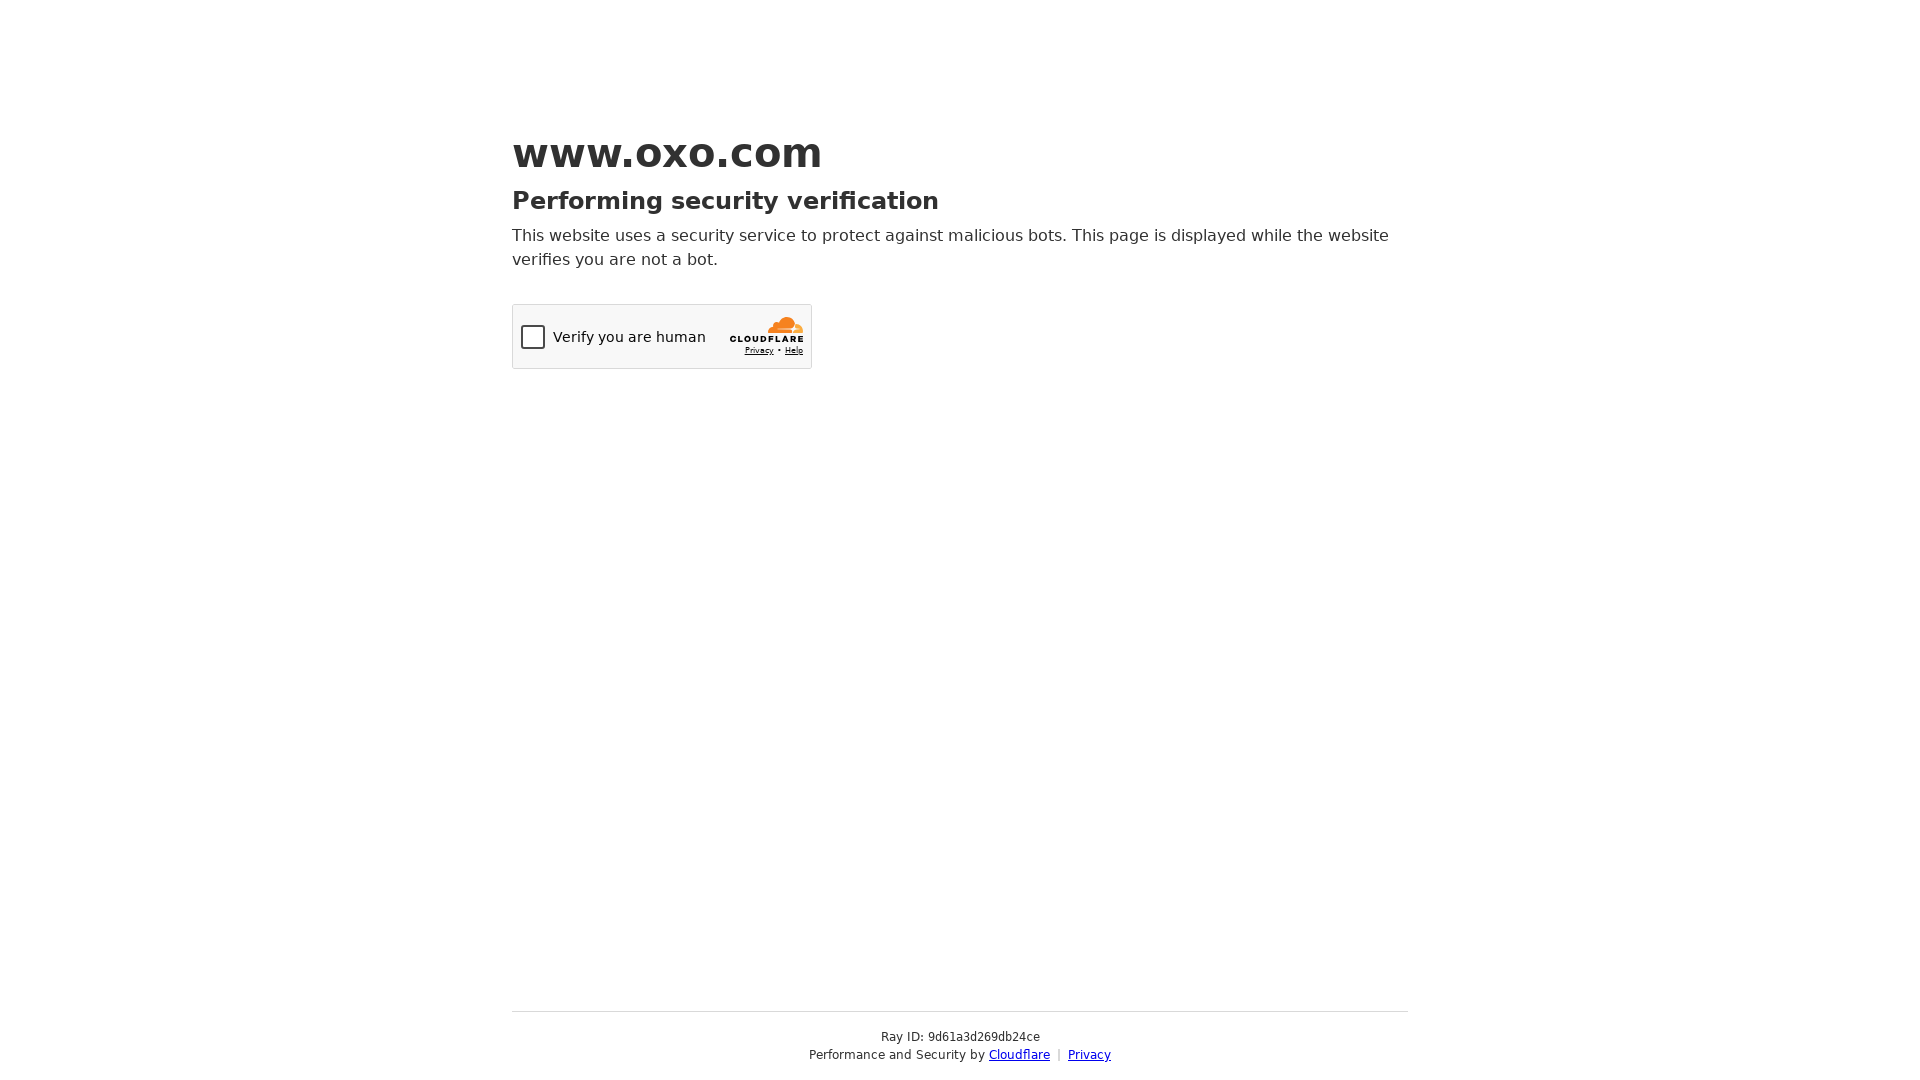

Set up dialog handler to accept alerts
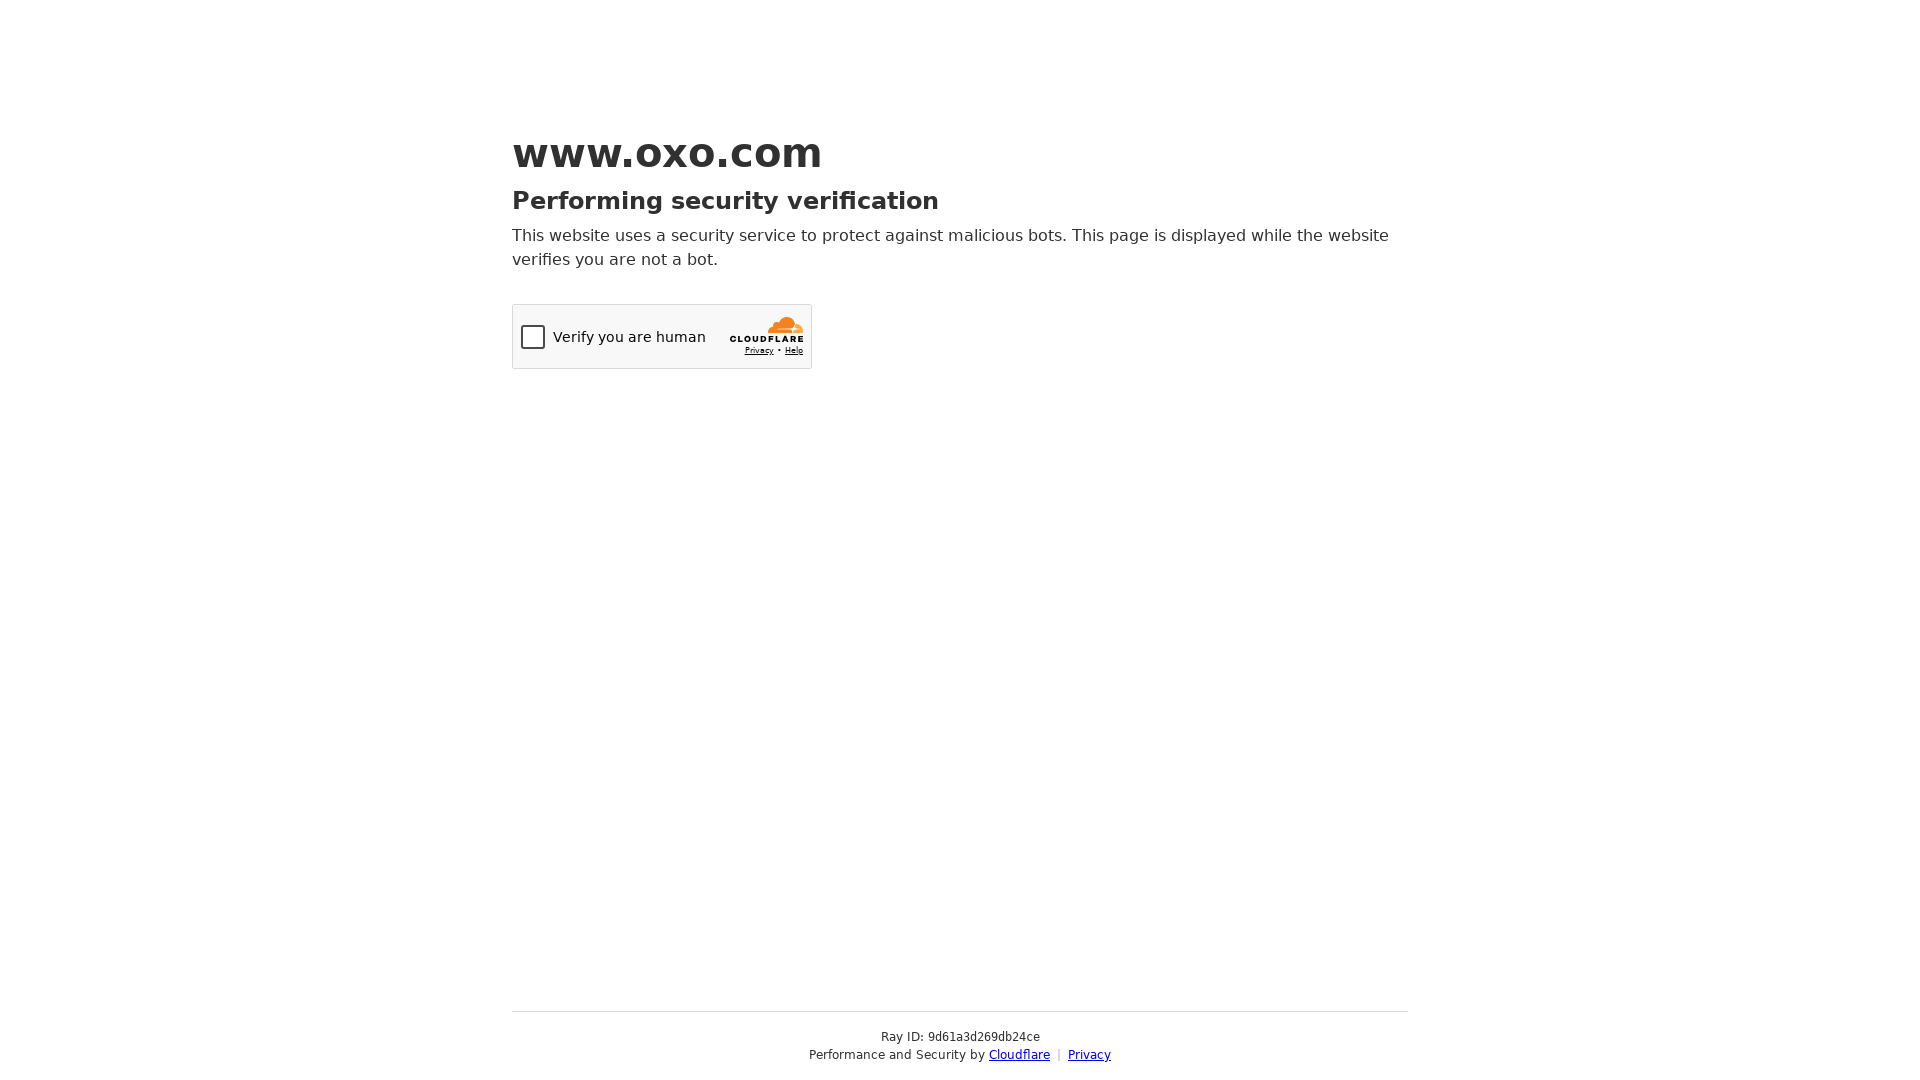

No alert dialog appeared within timeout
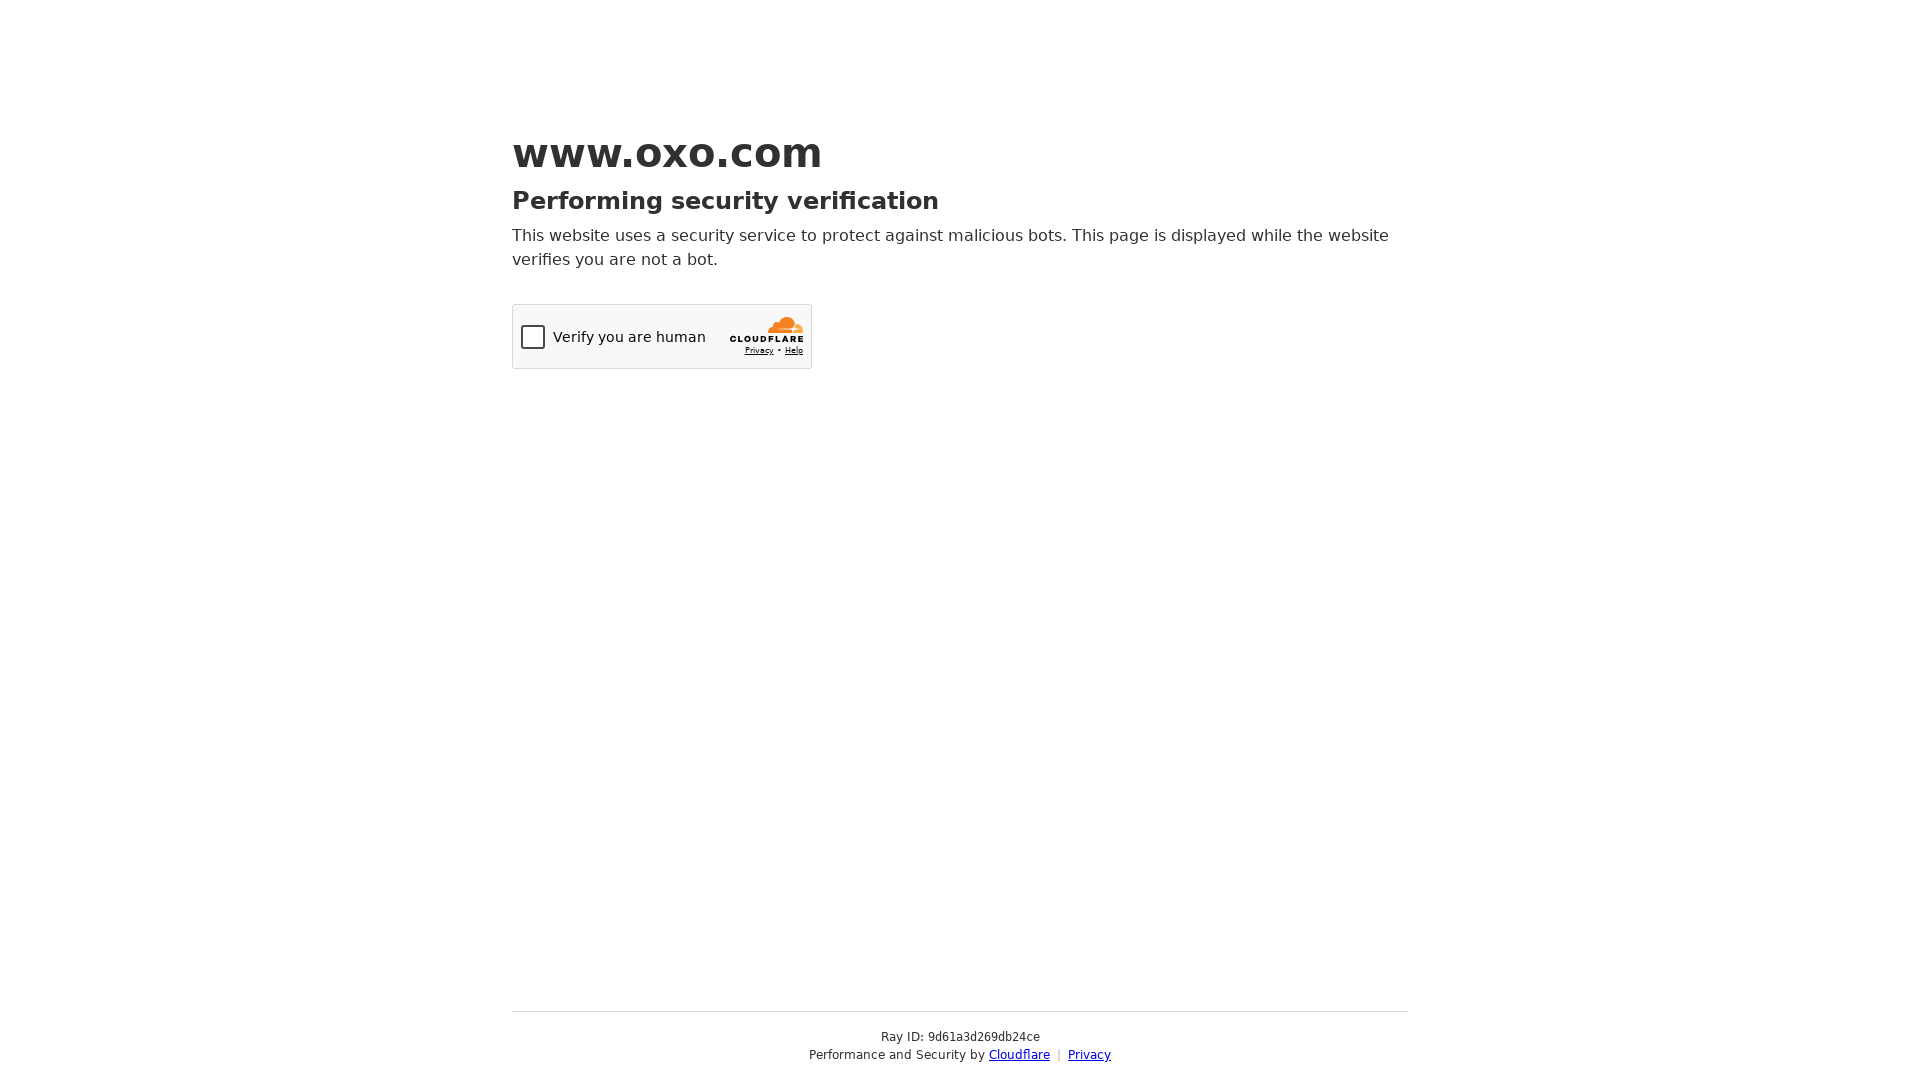

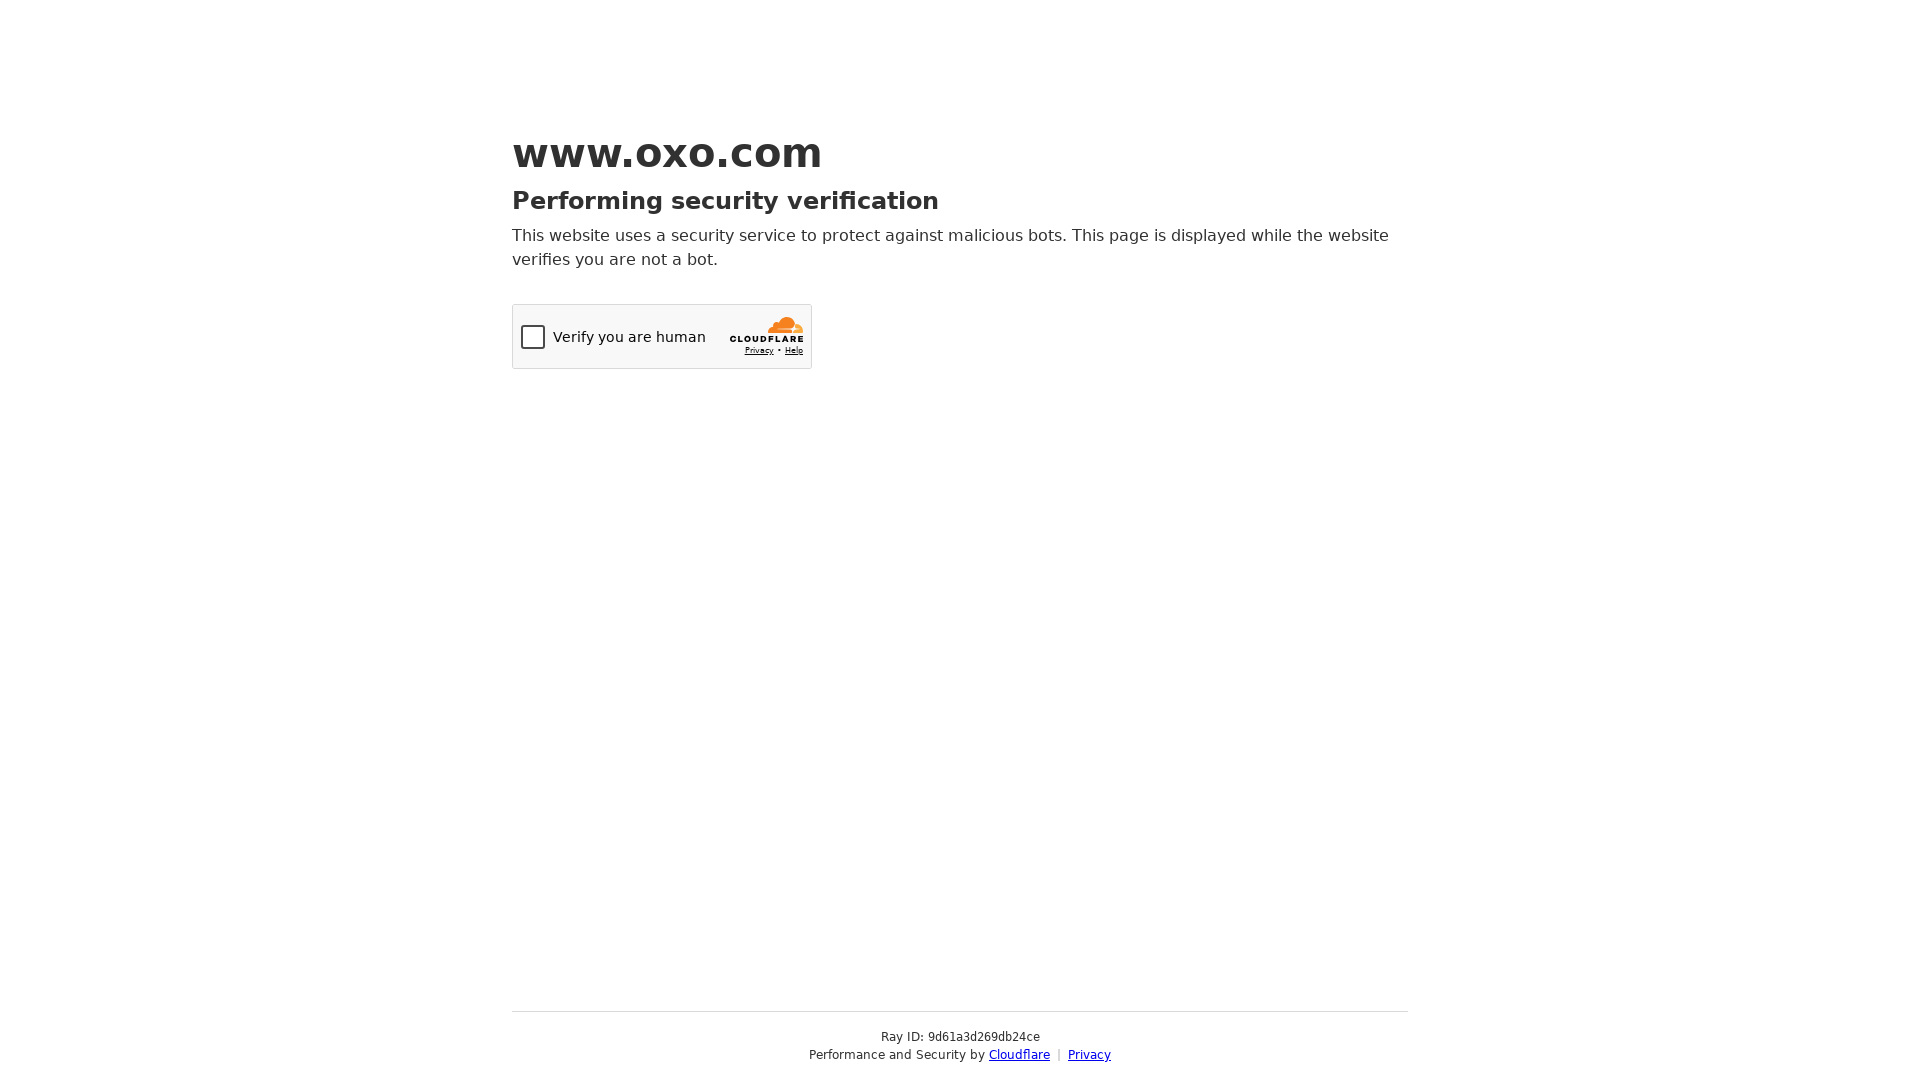